Tests the Top Lists section to verify Shakespeare language appears in top rated lists and checks its ranking across different categories

Starting URL: http://www.99-bottles-of-beer.net/

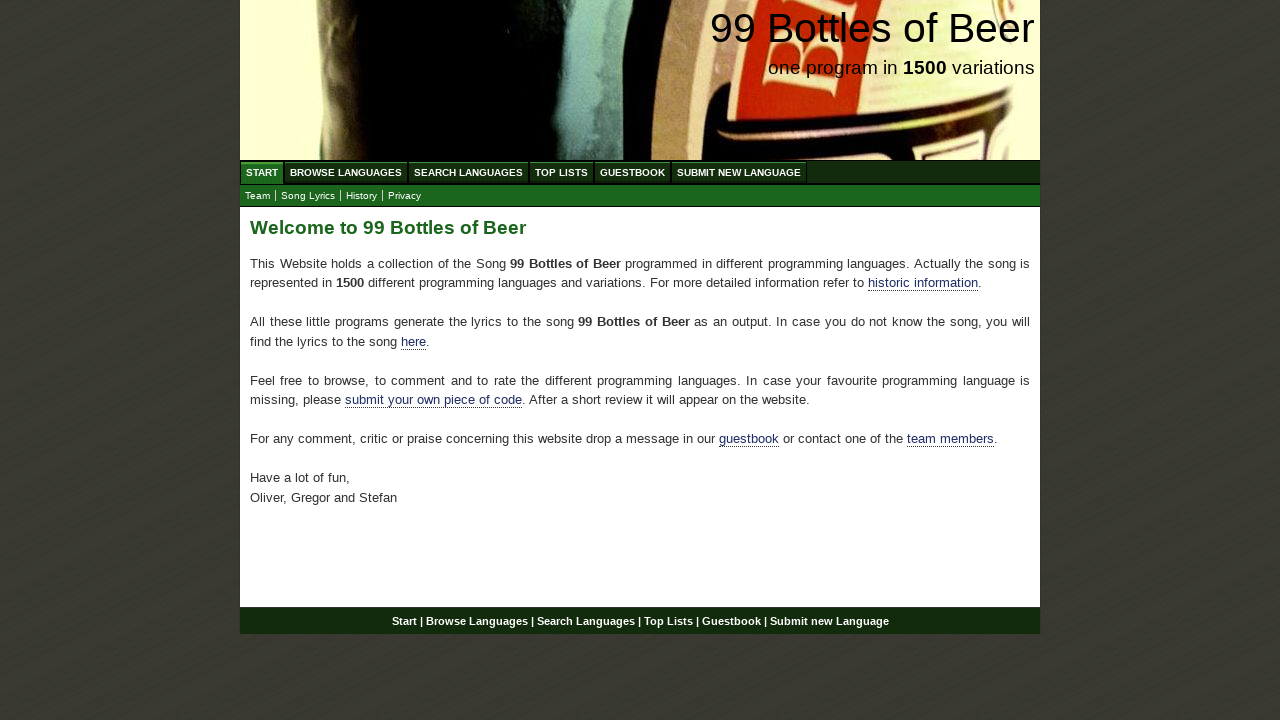

Clicked Top Lists link at (562, 172) on a:text('Top Lists')
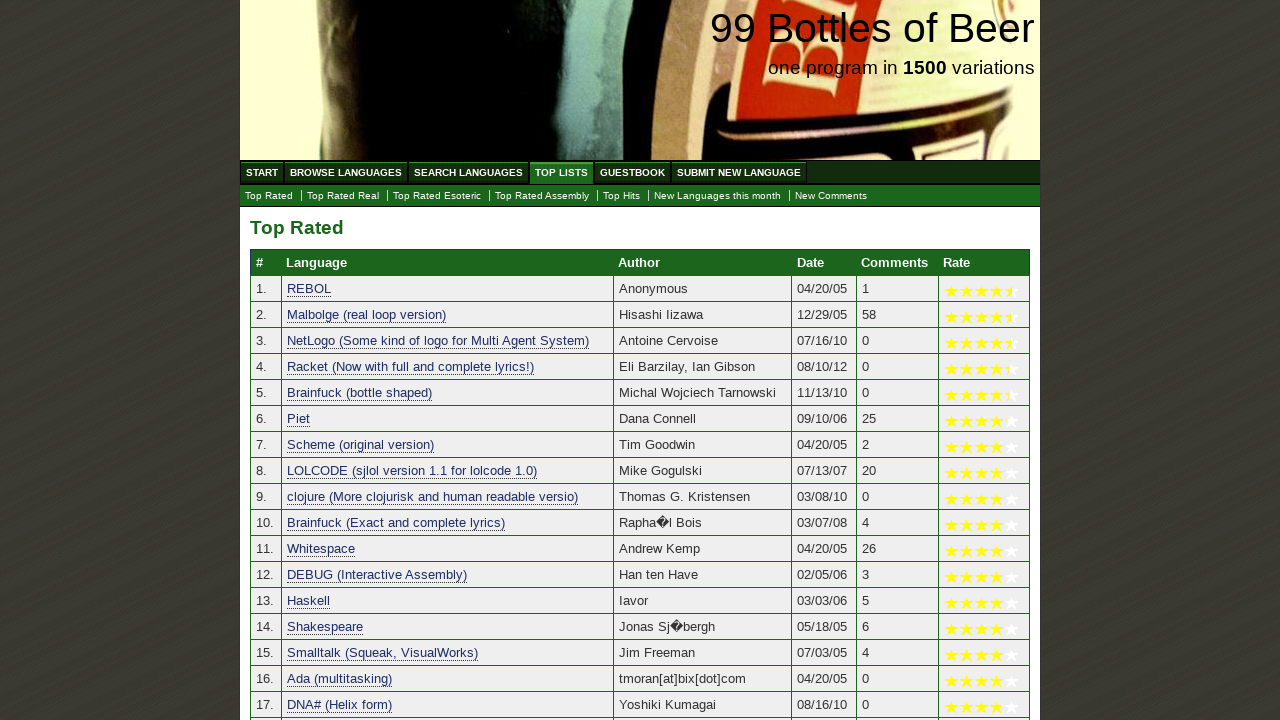

Waited for Shakespeare entry to appear in top rated section
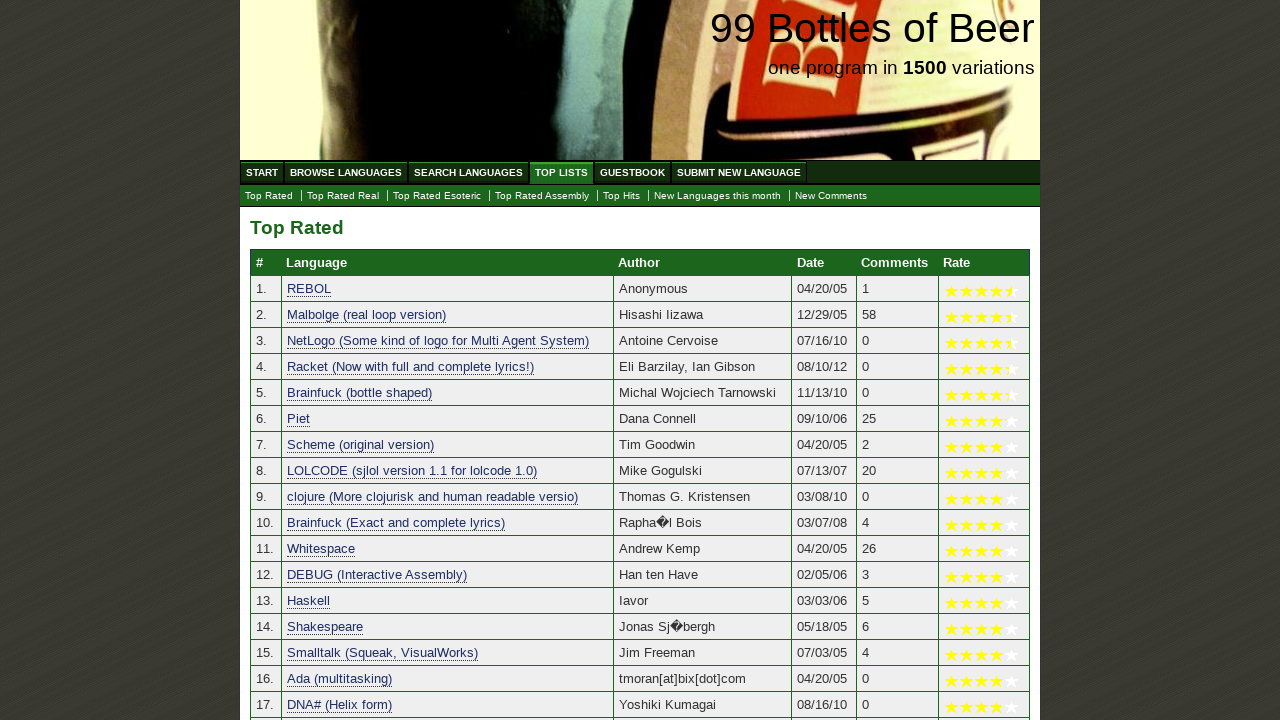

Clicked Top Rated Esoteric category at (437, 196) on a:text('Top Rated Esoteric')
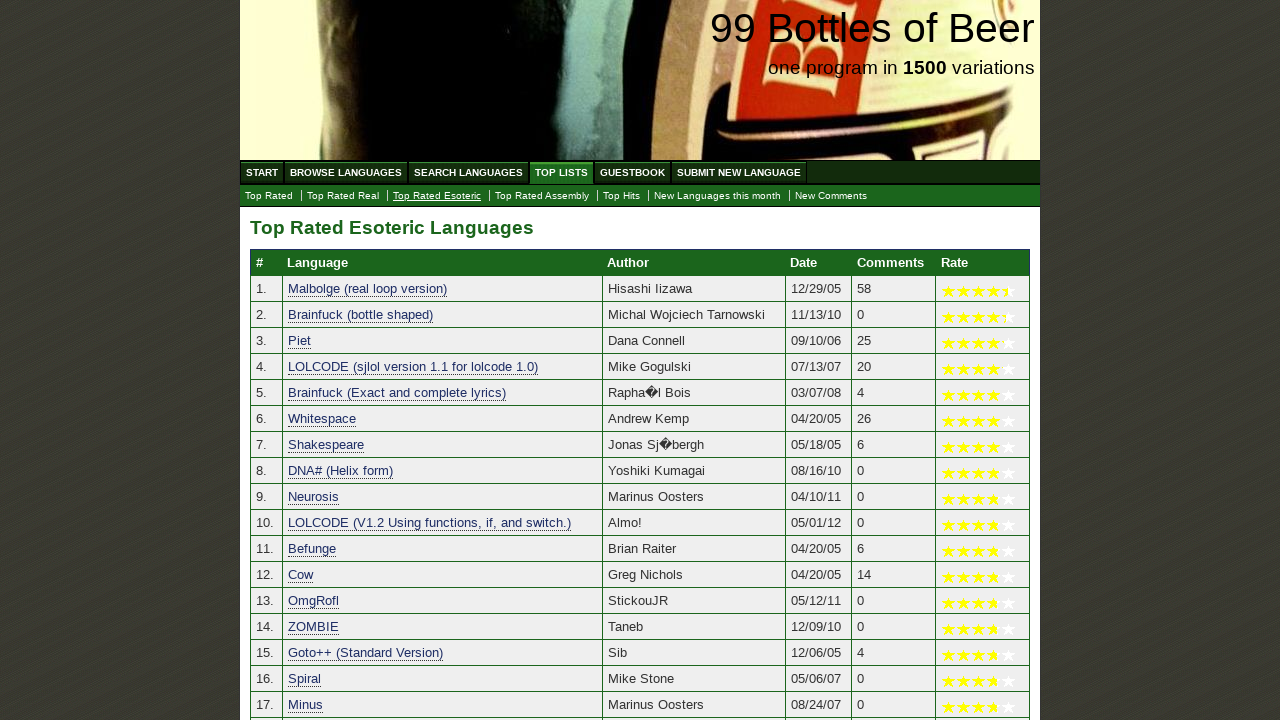

Waited for Shakespeare entry to appear in Top Rated Esoteric
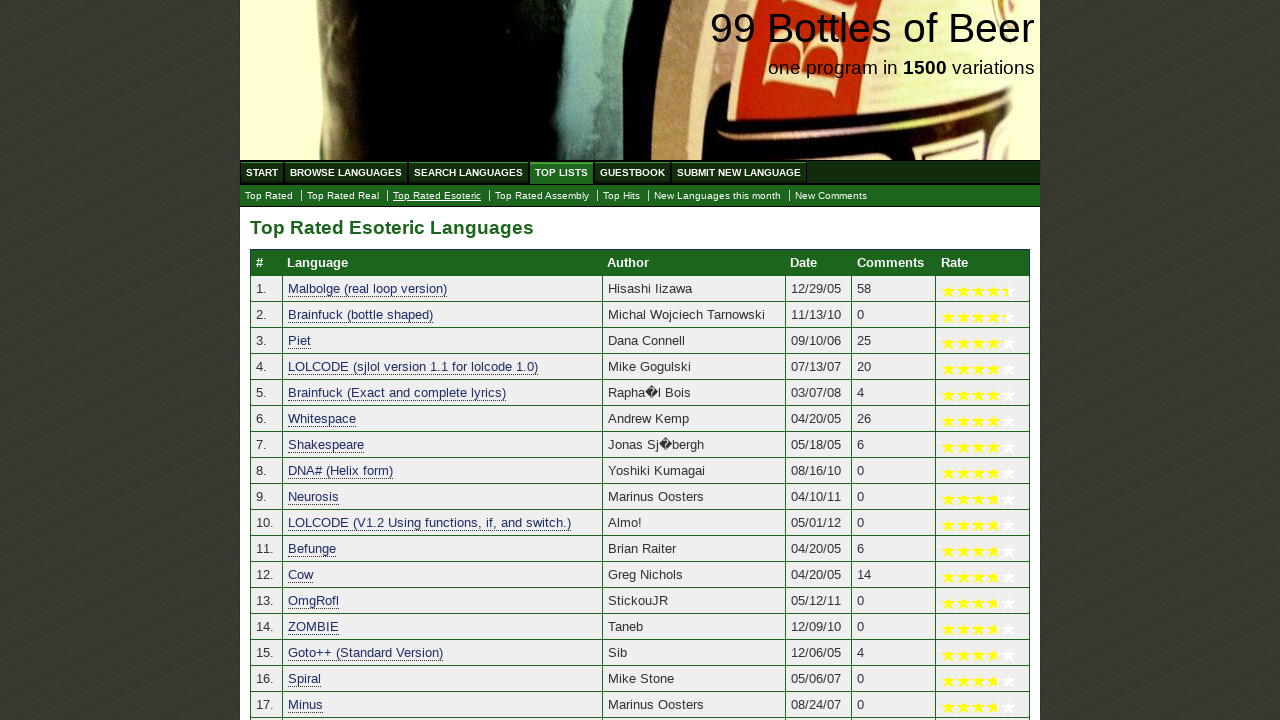

Clicked Top Hits category at (622, 196) on a:text('Top Hits')
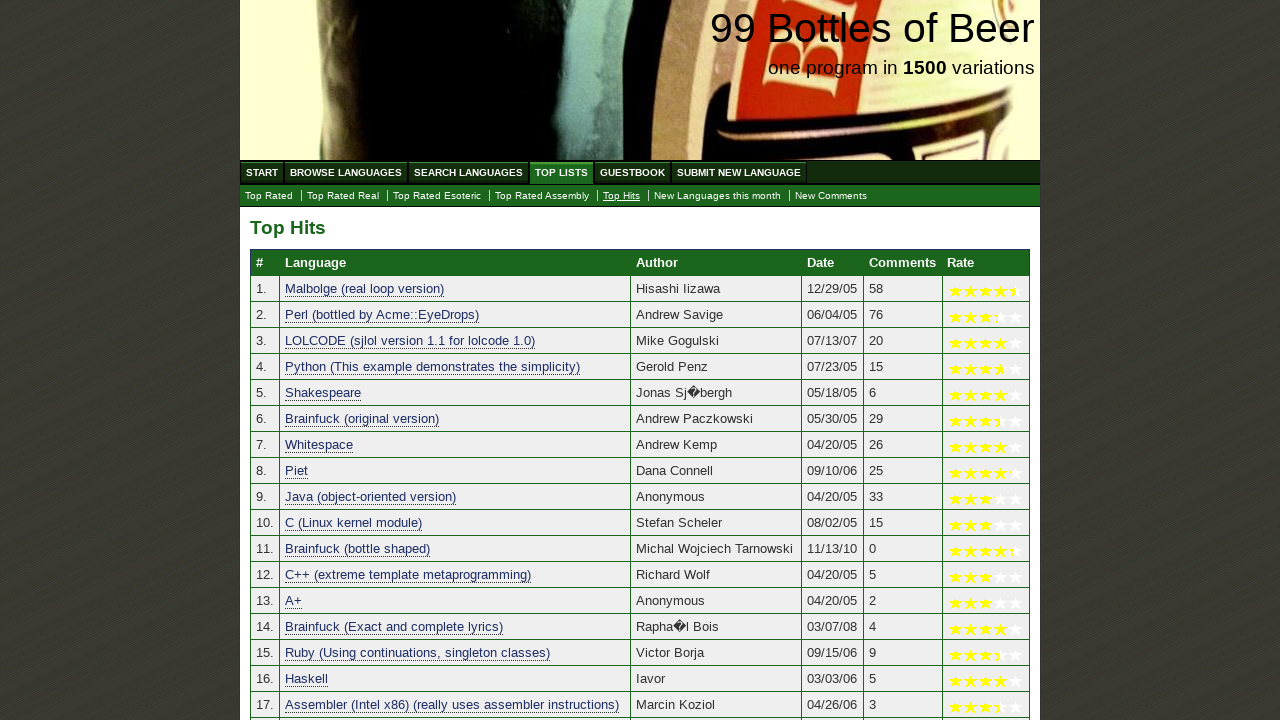

Waited for Shakespeare entry to appear in Top Hits
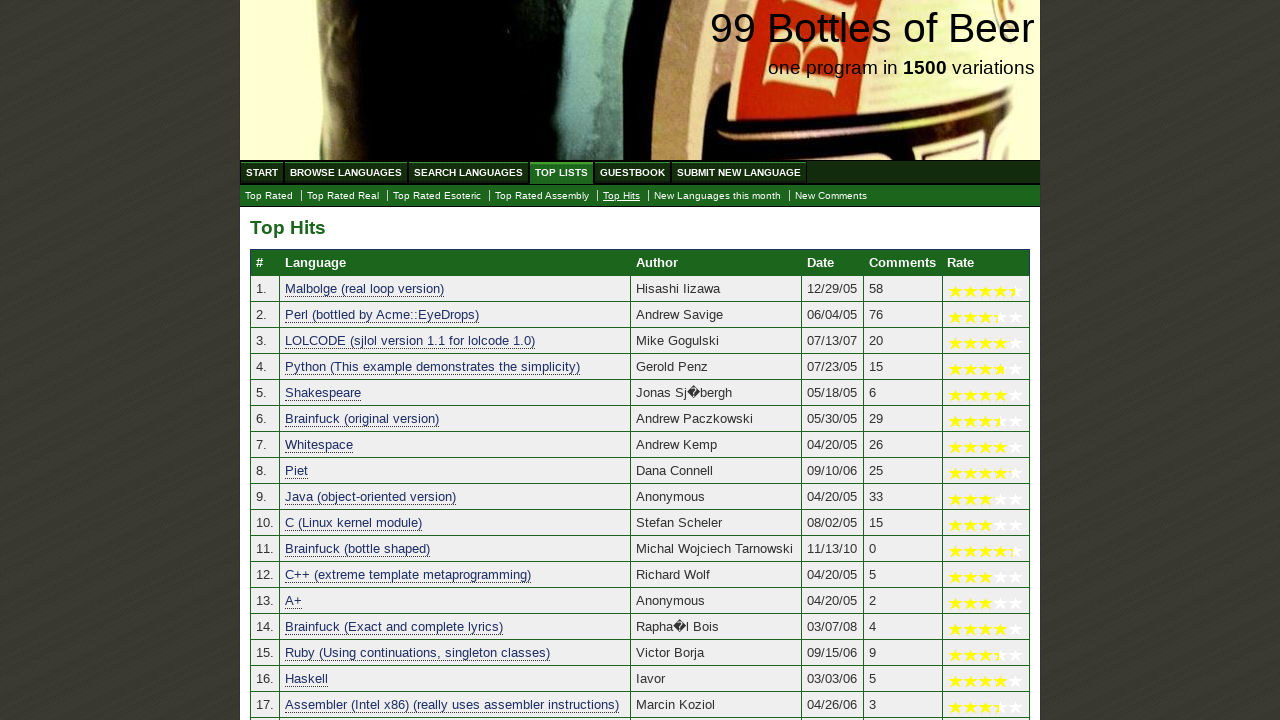

Clicked Top Rated Real category at (343, 196) on a:text('Top Rated Real')
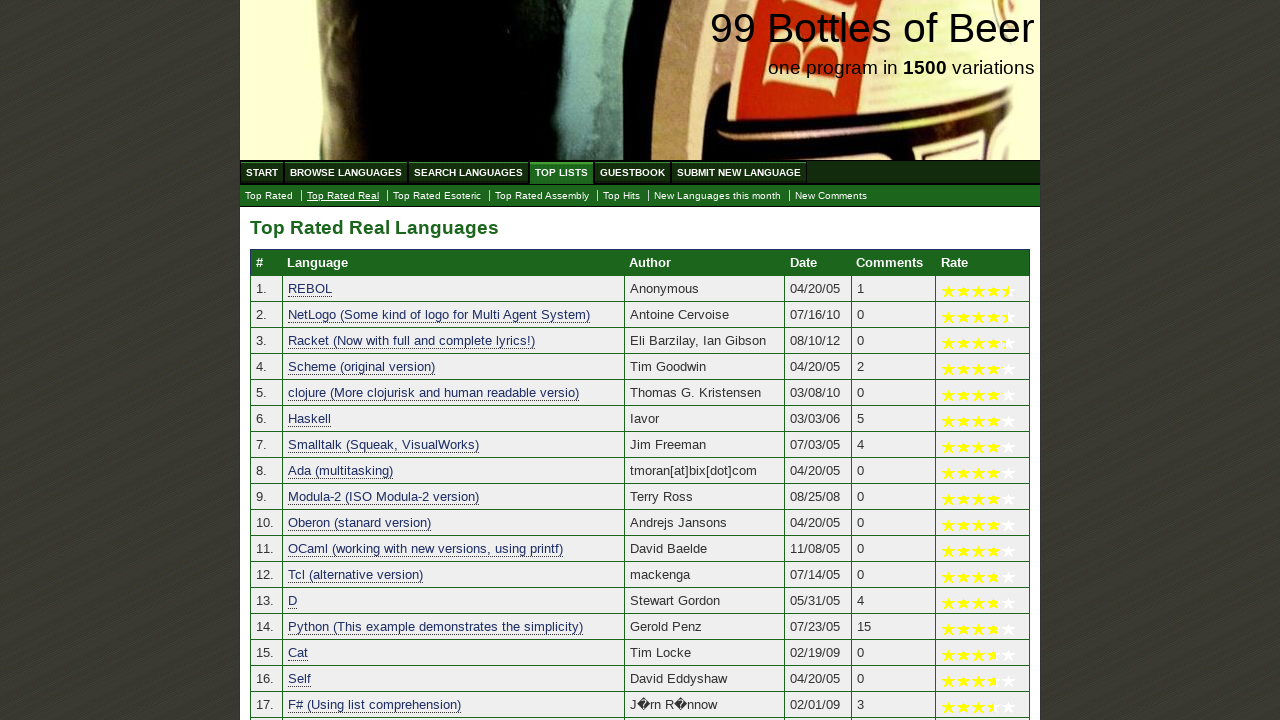

Waited for Top Rated Real table to load
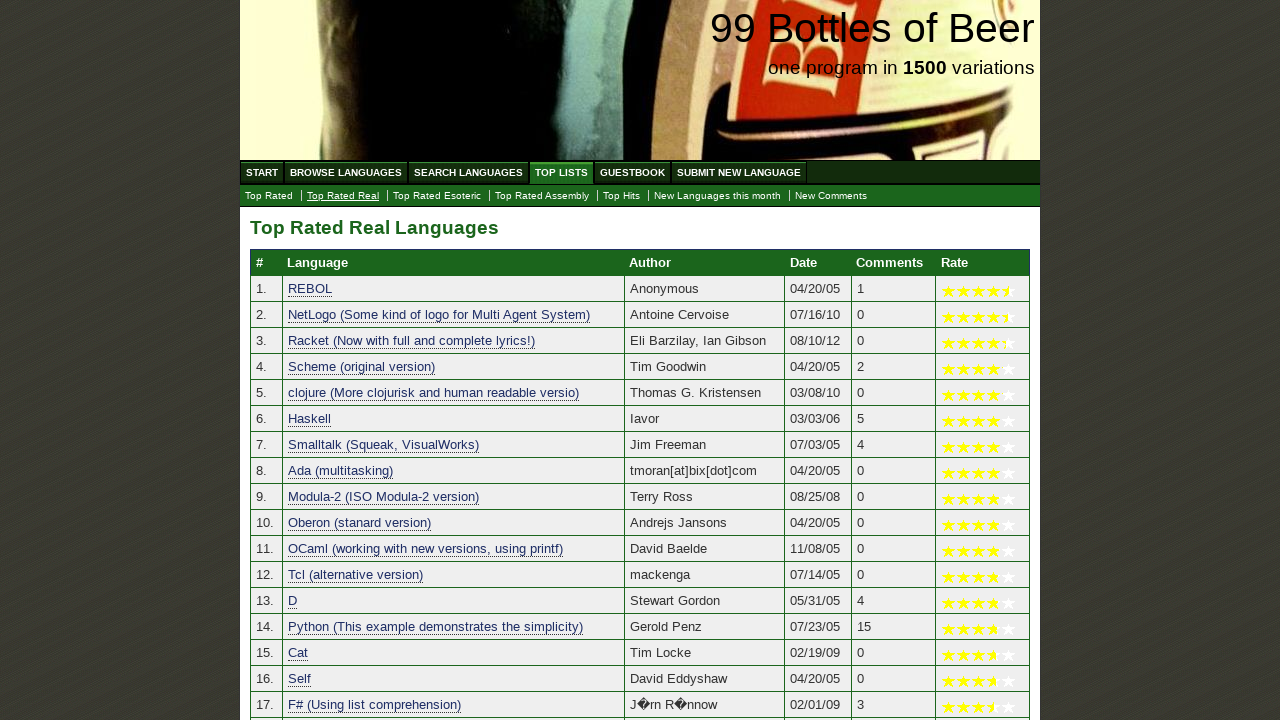

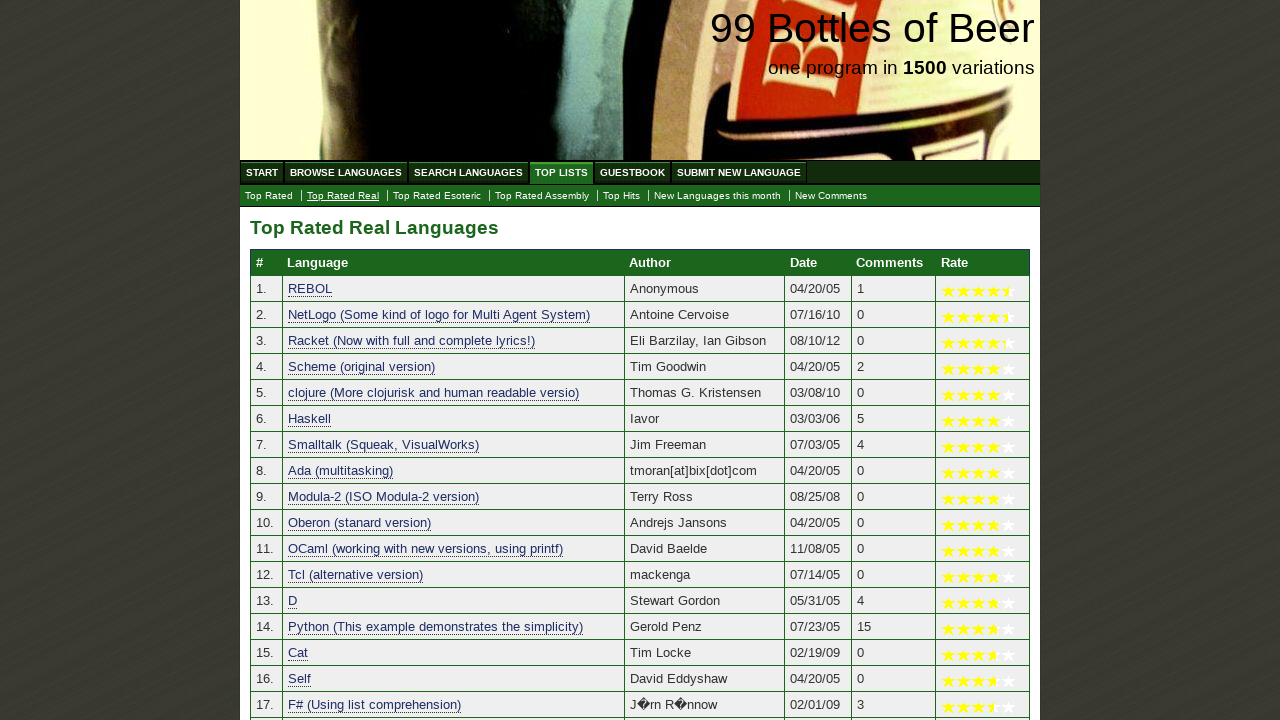